Navigates to a product page on Daraz.pk e-commerce site and verifies the page loads by checking the title

Starting URL: https://www.daraz.pk/products/orignal-p47-headphone-wireless-earbuds-invisible-ultra-small-bluetooth-handfree-for-all-cell-phones-i166492518-s1815011592.html

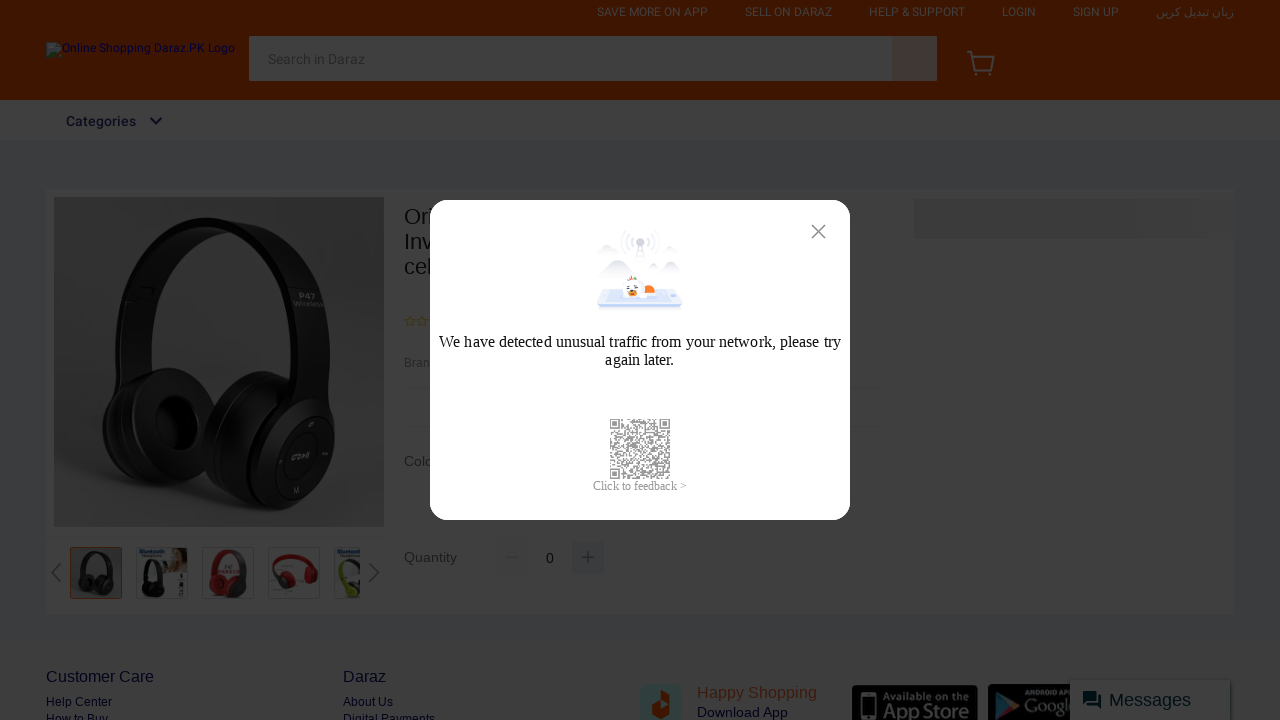

Waited for page to reach DOM content loaded state
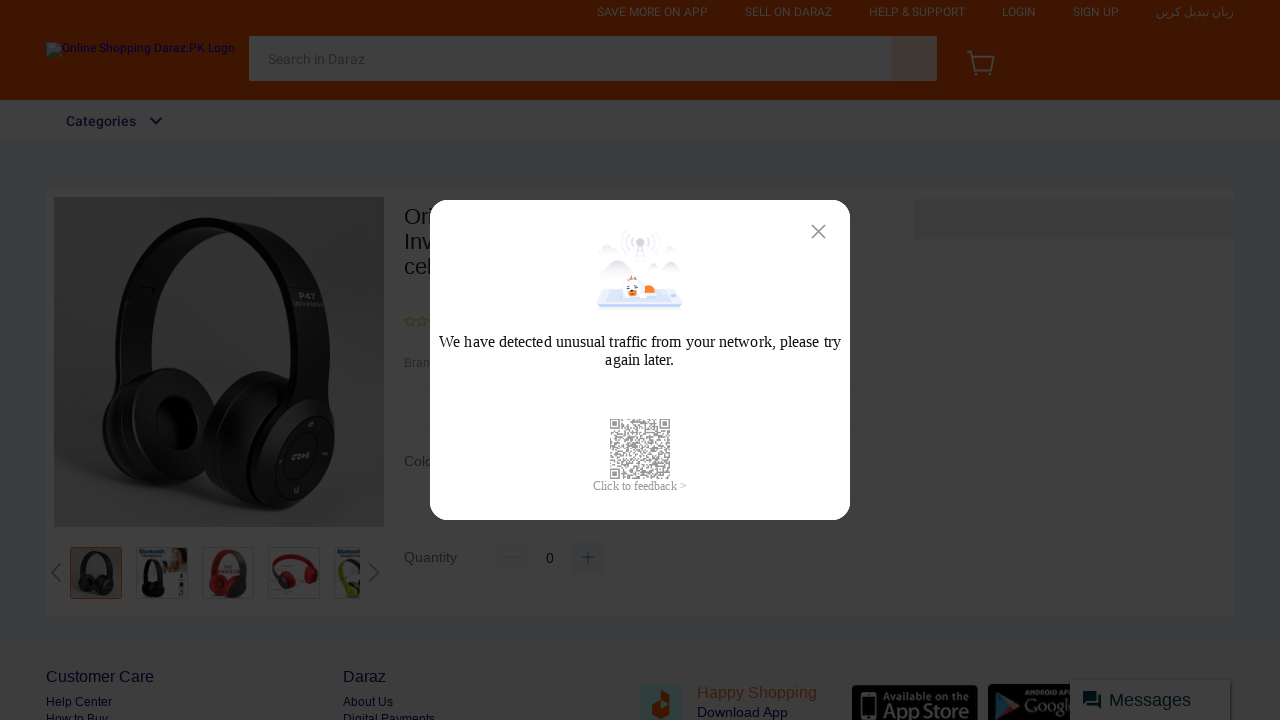

Retrieved page title: Original p47 headphone Wireless Earbuds Invisible Ultra Small Bluetooth Handfree for all cell phones | Daraz.pk
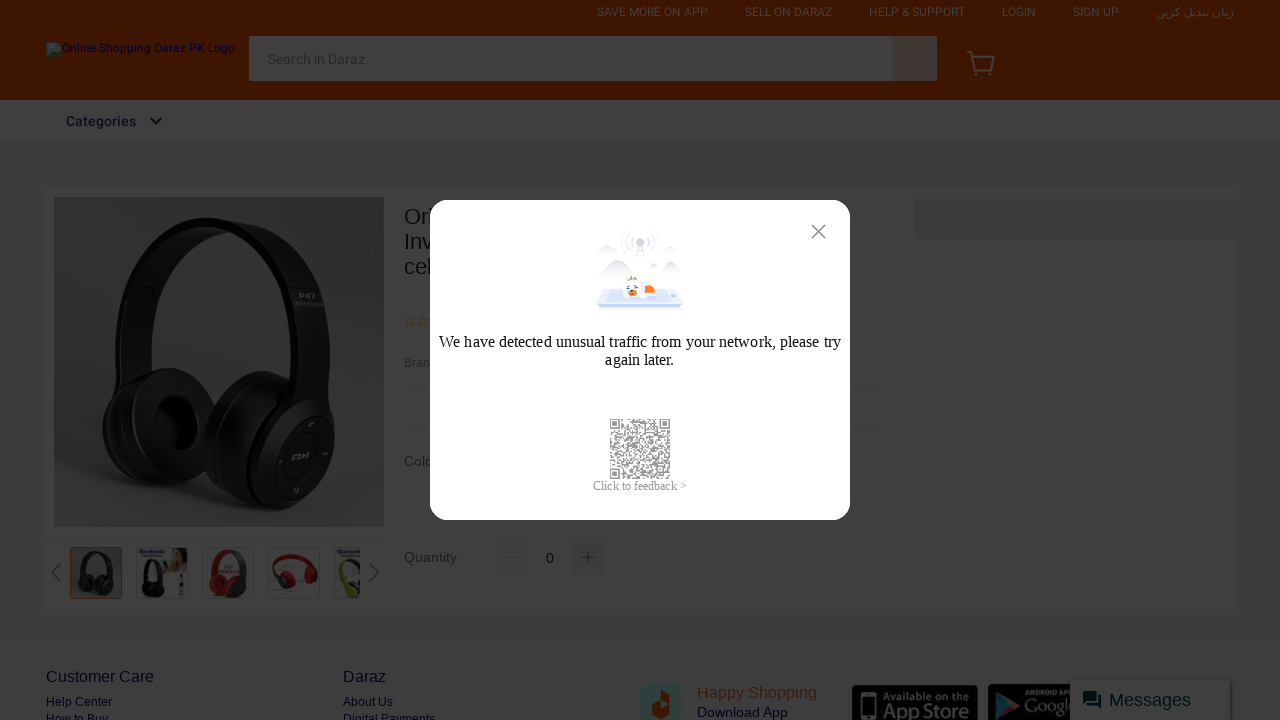

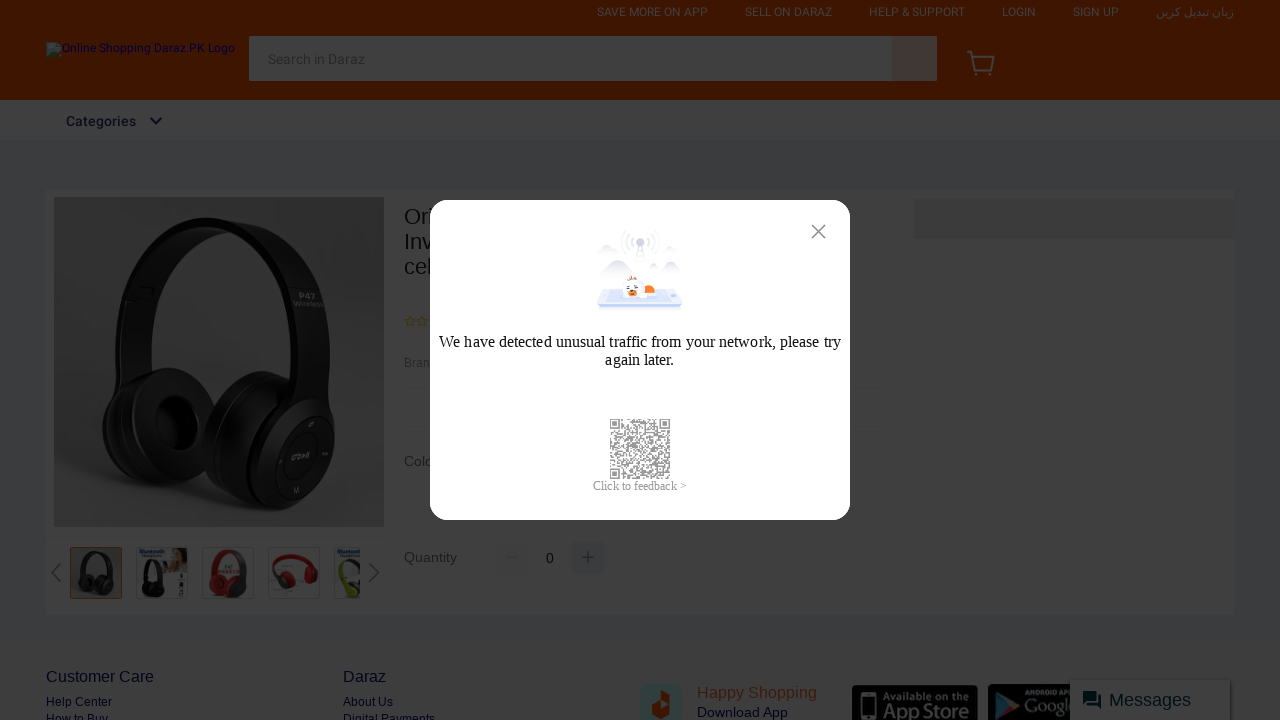